Tests navigation to the Pricing Calculator page from search results by clicking on the calculator link and verifying the page title (duplicate test).

Starting URL: https://cloud.google.com/search?hl=ru&q=Google%20Cloud%20Platform%20Pricing%20Calculator

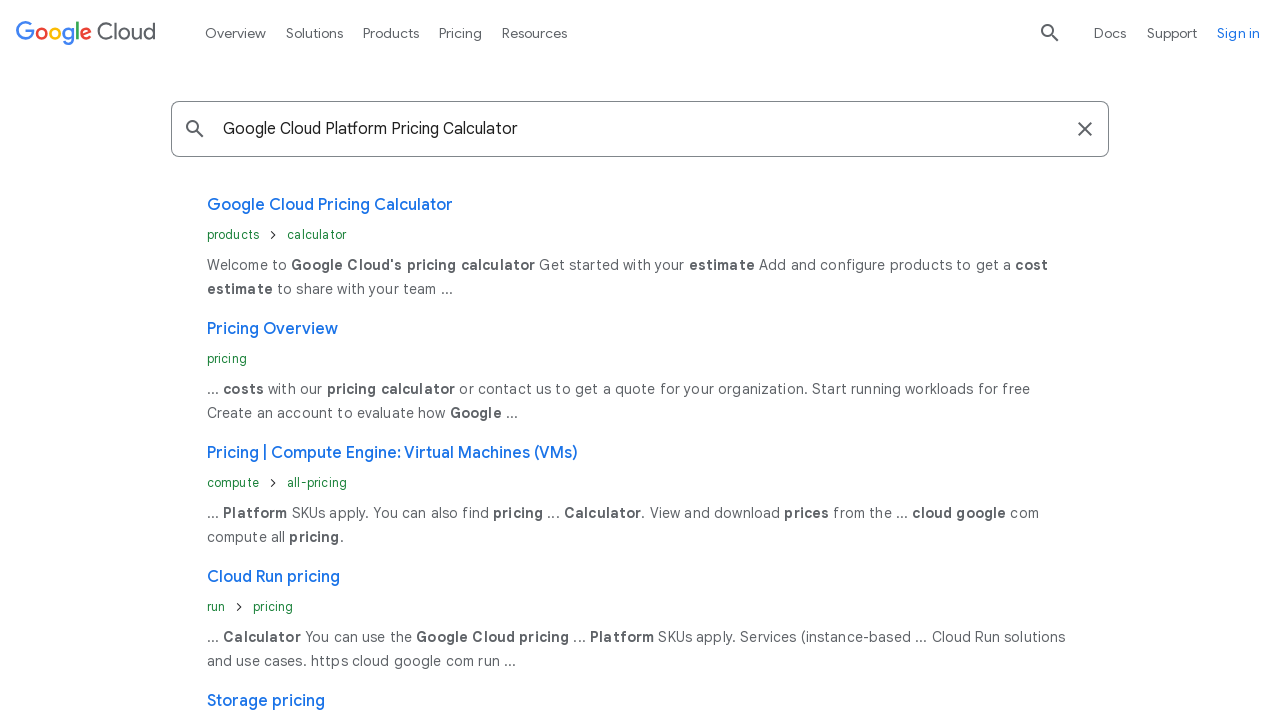

Waited for Pricing Calculator link to appear
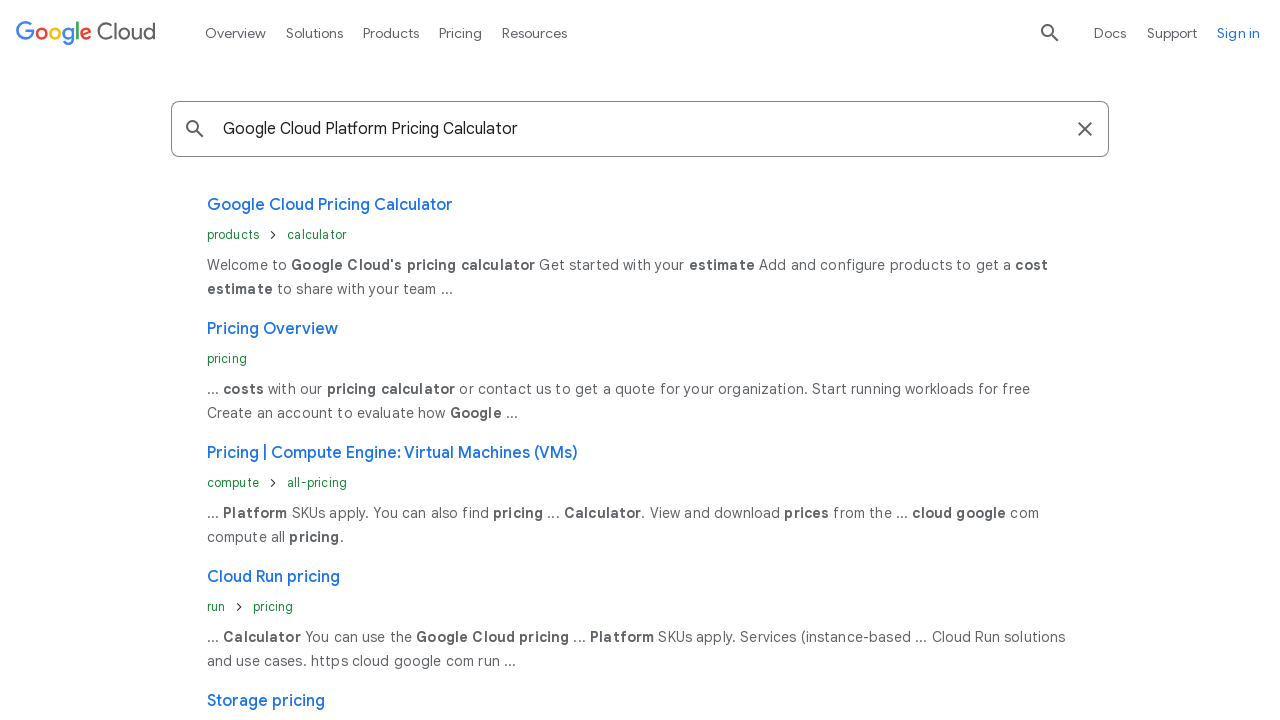

Clicked on Google Cloud Pricing Calculator link at (330, 205) on text=Google Cloud Pricing Calculator
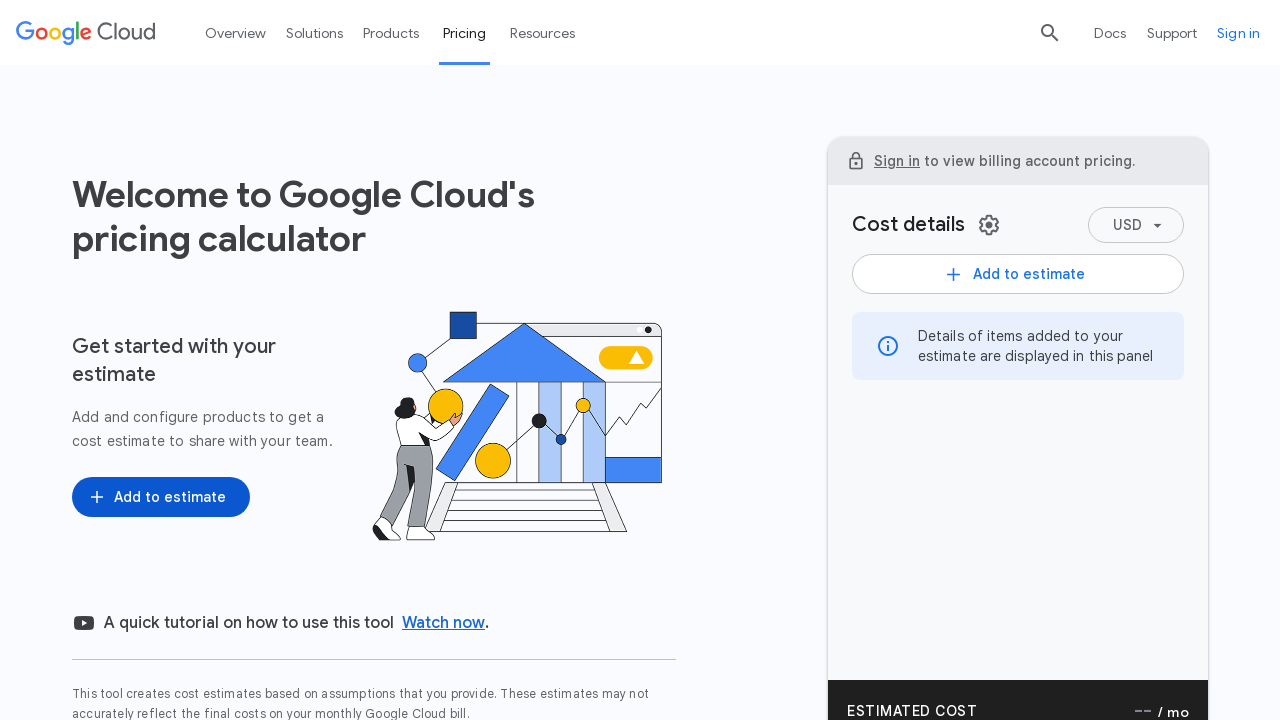

Pricing Calculator page loaded (domcontentloaded)
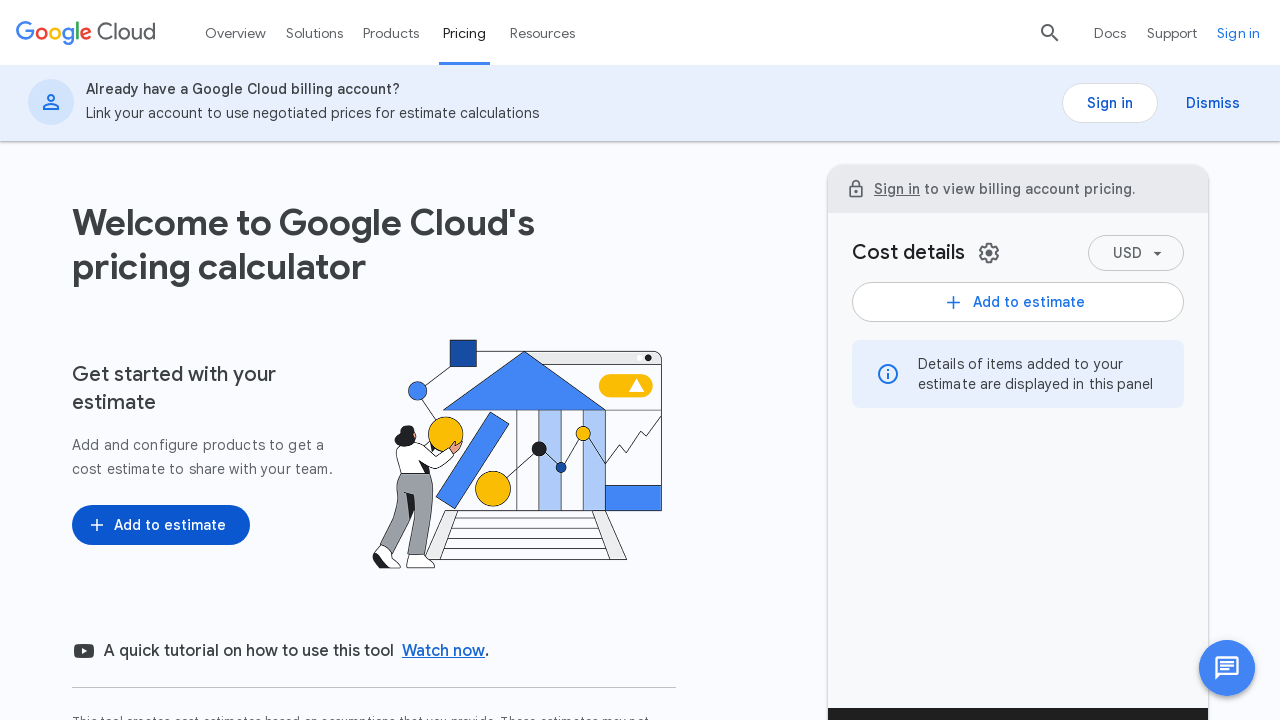

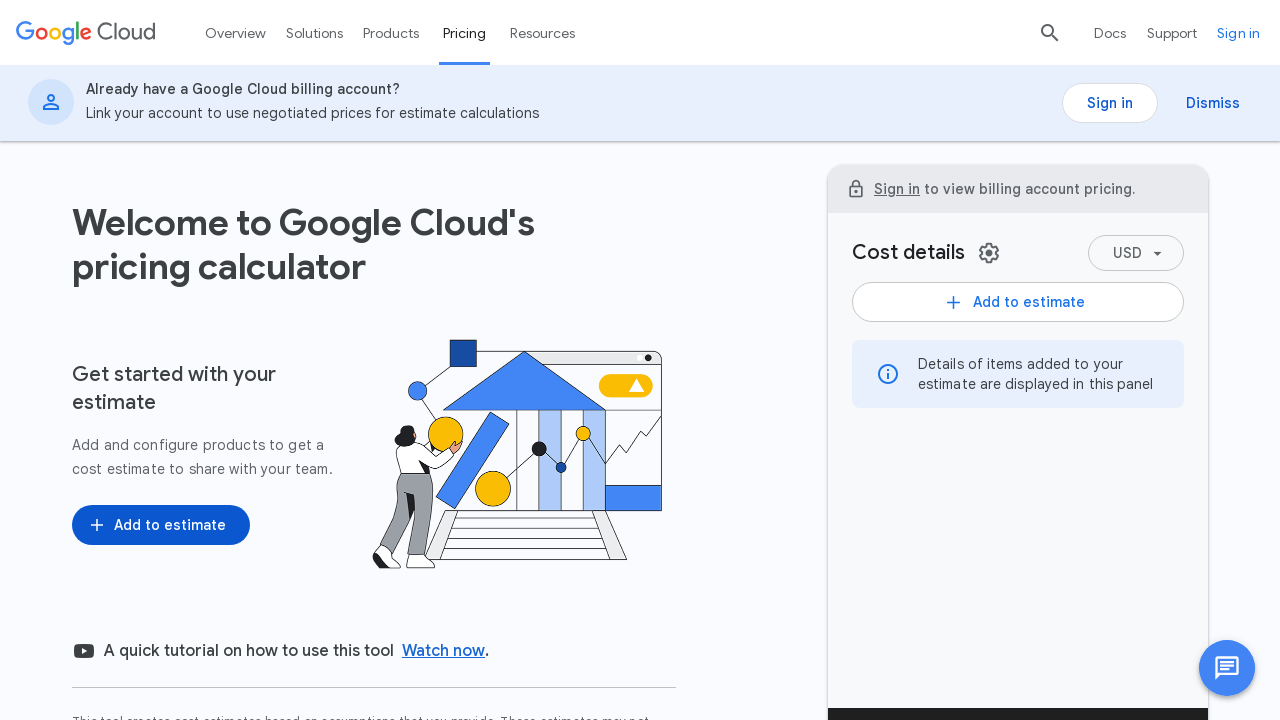